Navigates to a sitemap page and clicks on a specific link to the Calley Pro features page

Starting URL: https://www.getcalley.com/page-sitemap.xml

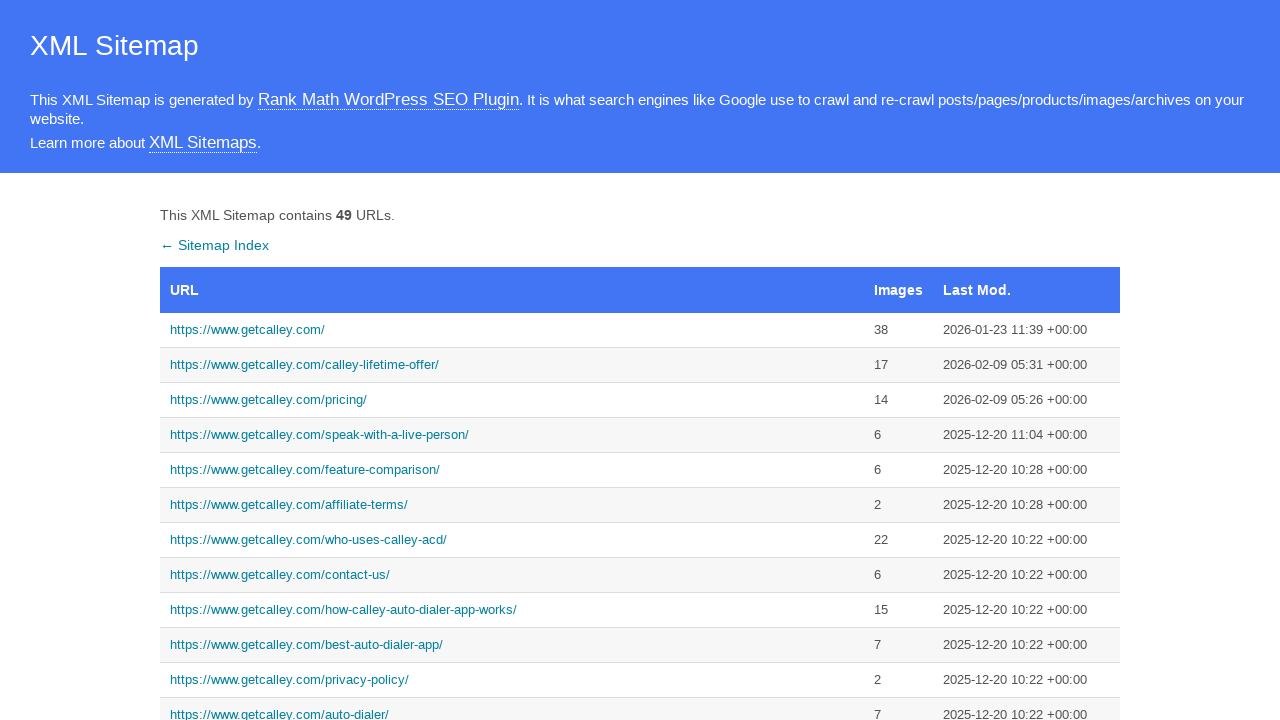

Clicked on the Calley Pro features link from sitemap at (512, 360) on text=https://www.getcalley.com/calley-pro-features/
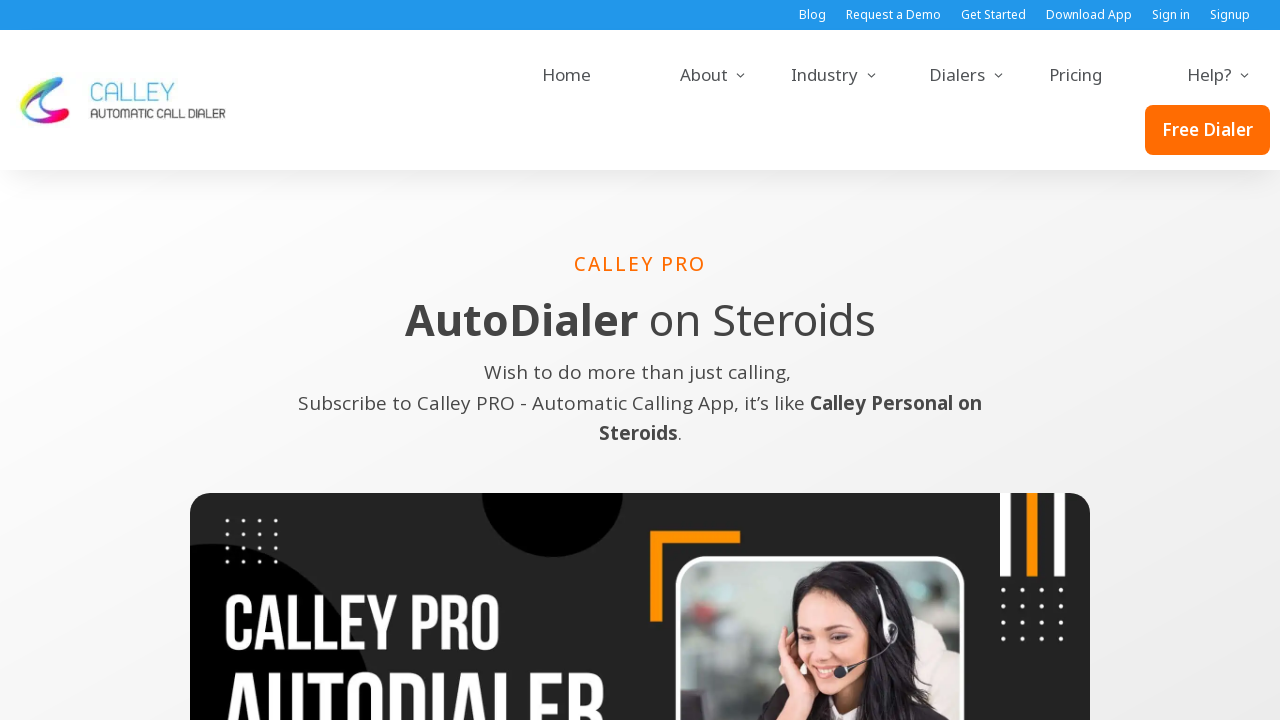

Waited for Calley Pro features page to load completely
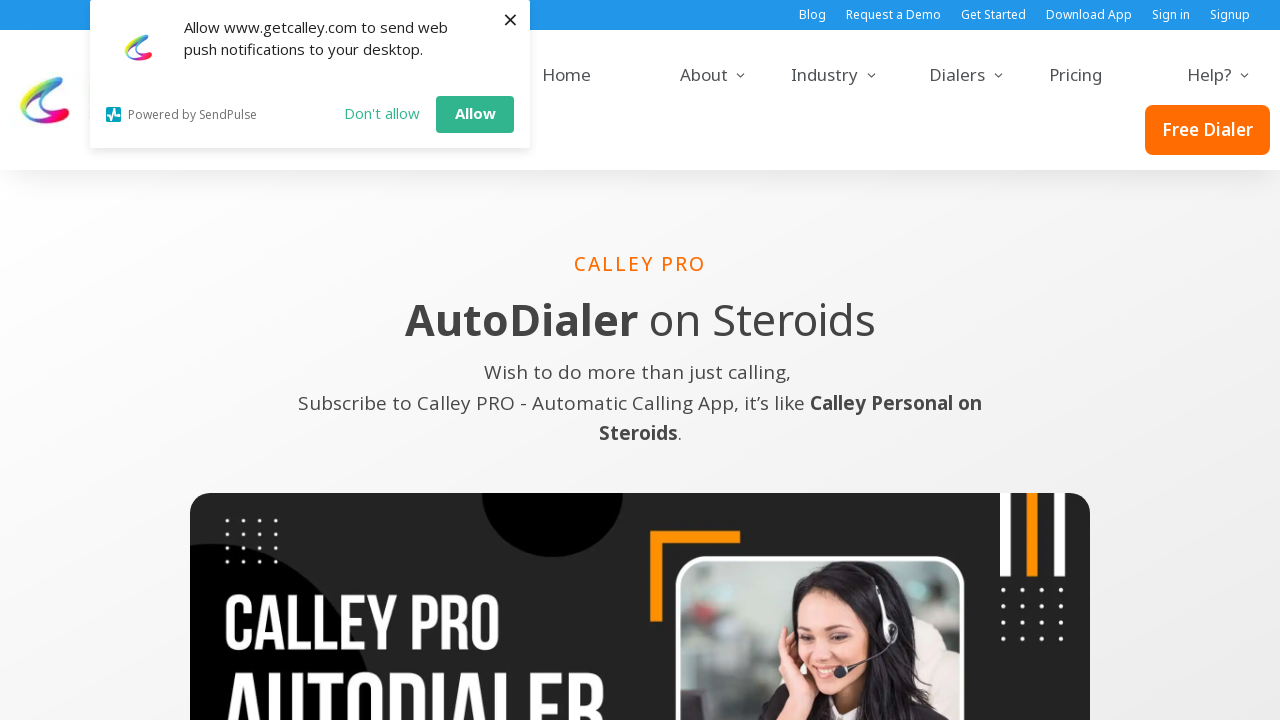

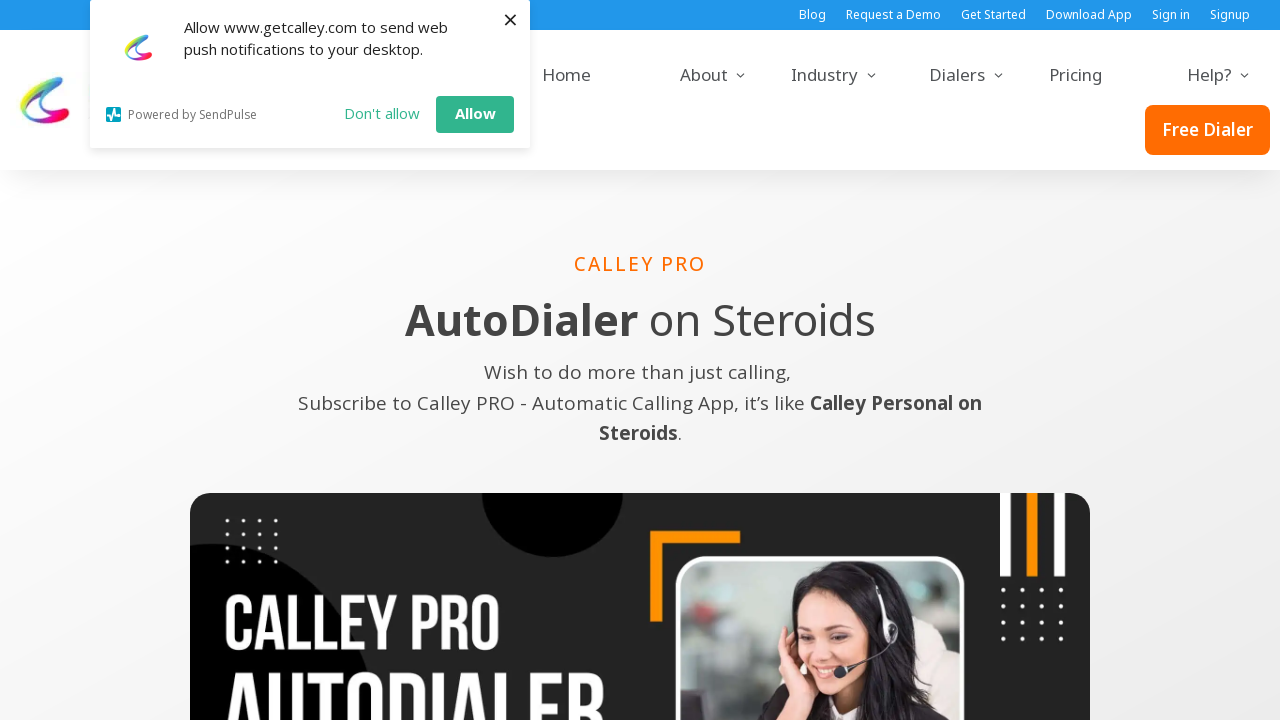